Tests alert handling by clicking a button, accepting a browser alert, then reading a value from the page, calculating a mathematical result, and submitting the answer

Starting URL: http://suninjuly.github.io/alert_accept.html

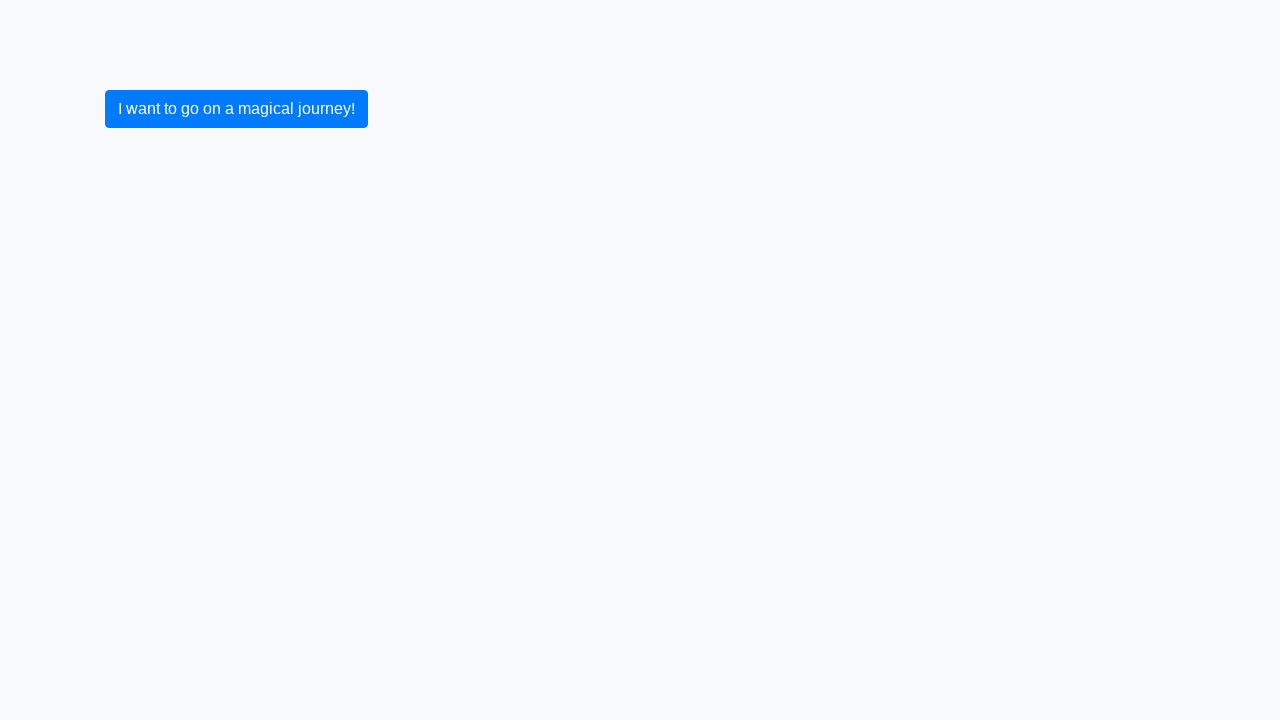

Set up dialog handler to accept alerts
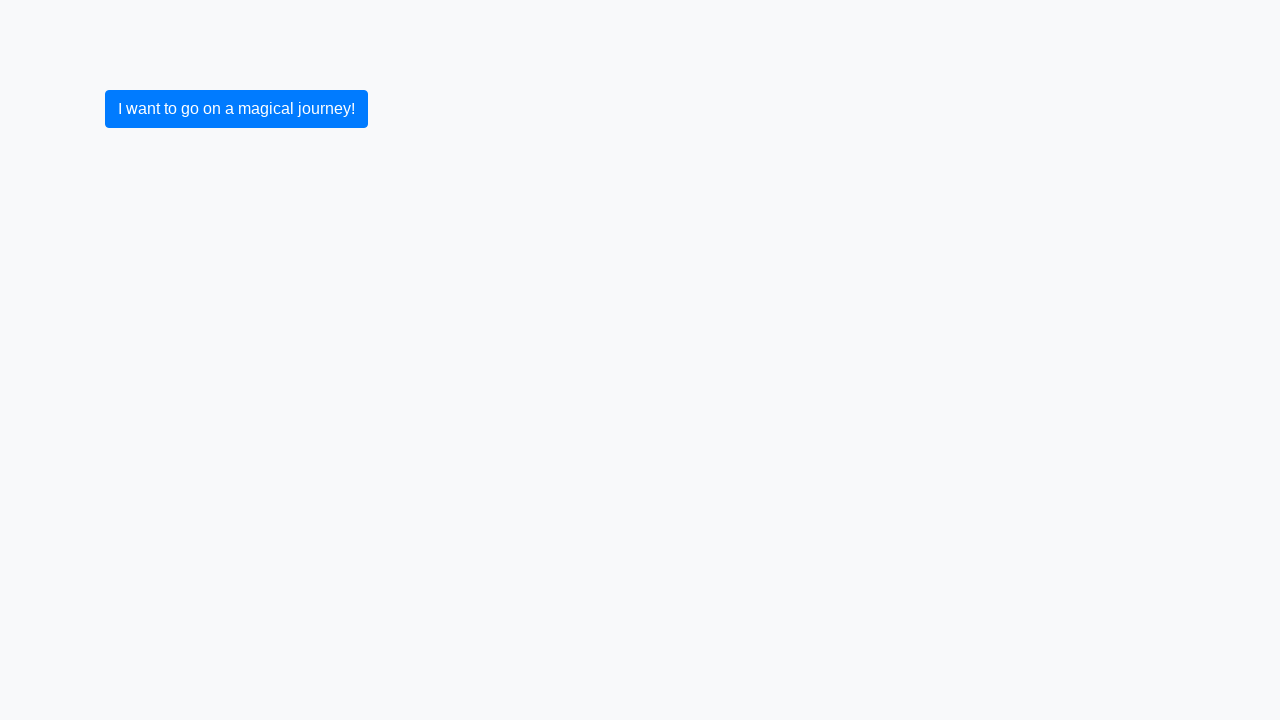

Clicked button to trigger alert at (236, 109) on .btn
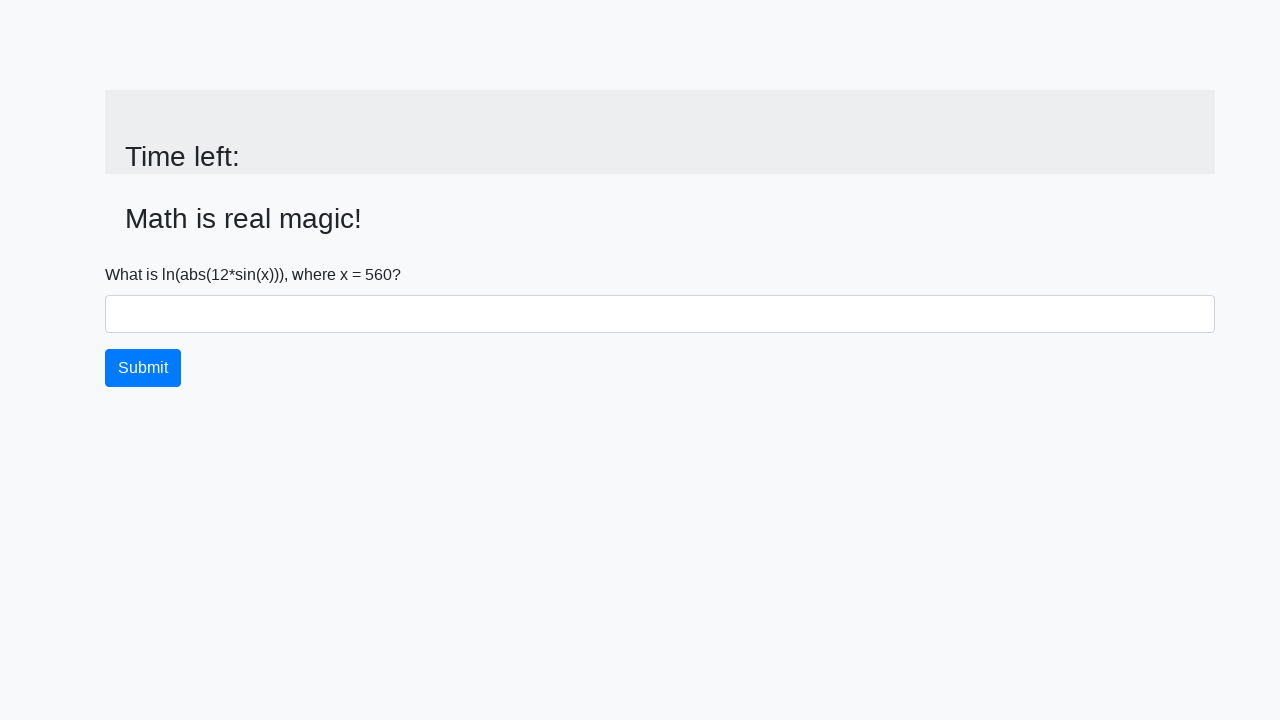

Retrieved input value from page: 560
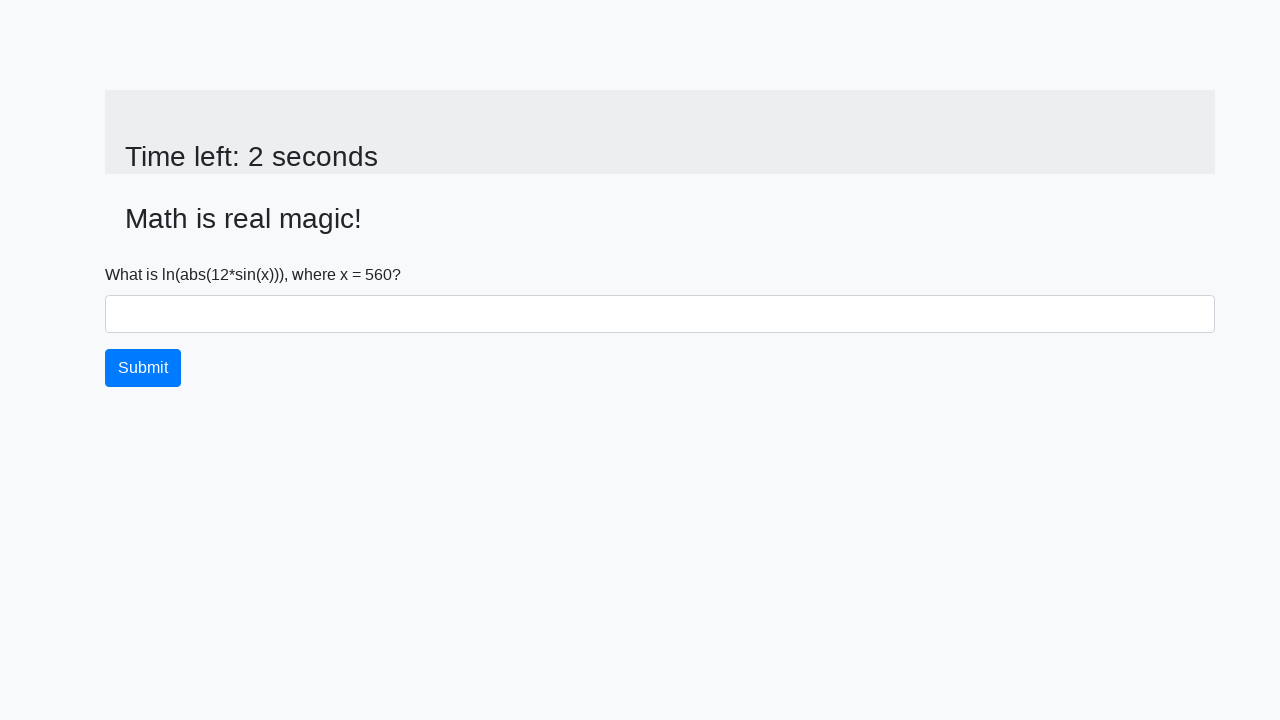

Calculated answer value: 2.1493200402427806
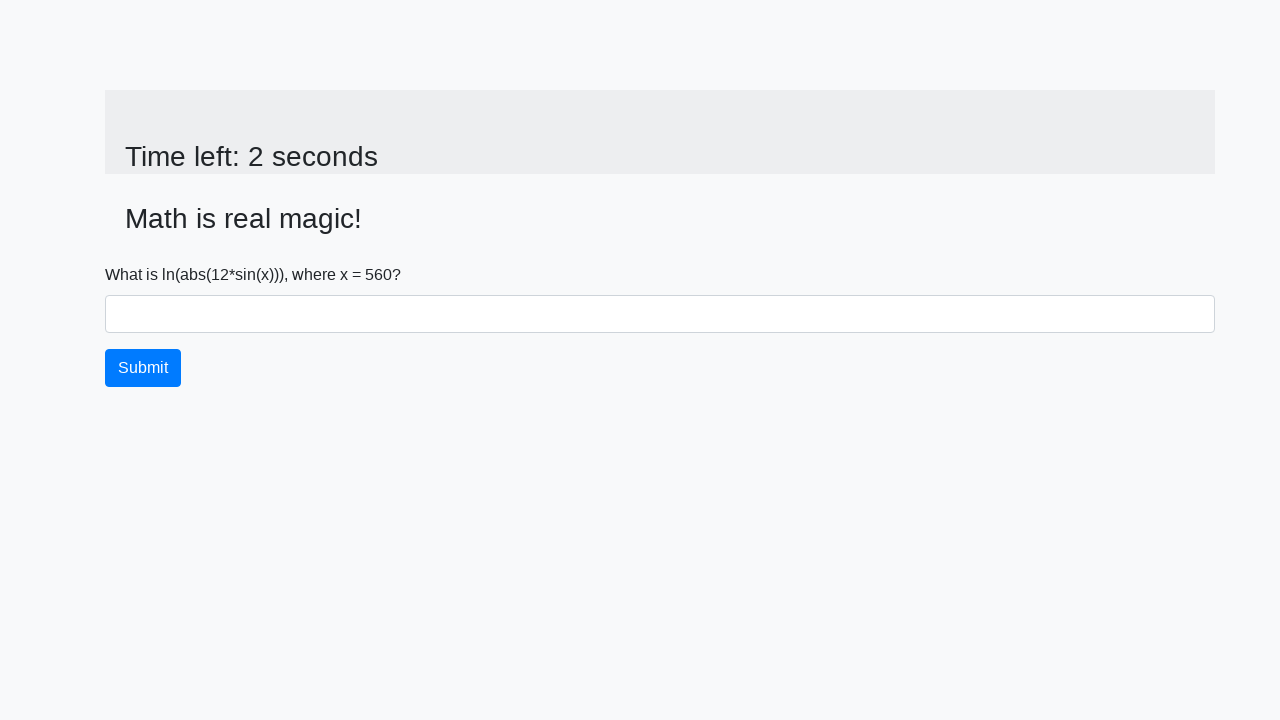

Filled answer field with calculated value: 2.1493200402427806 on #answer
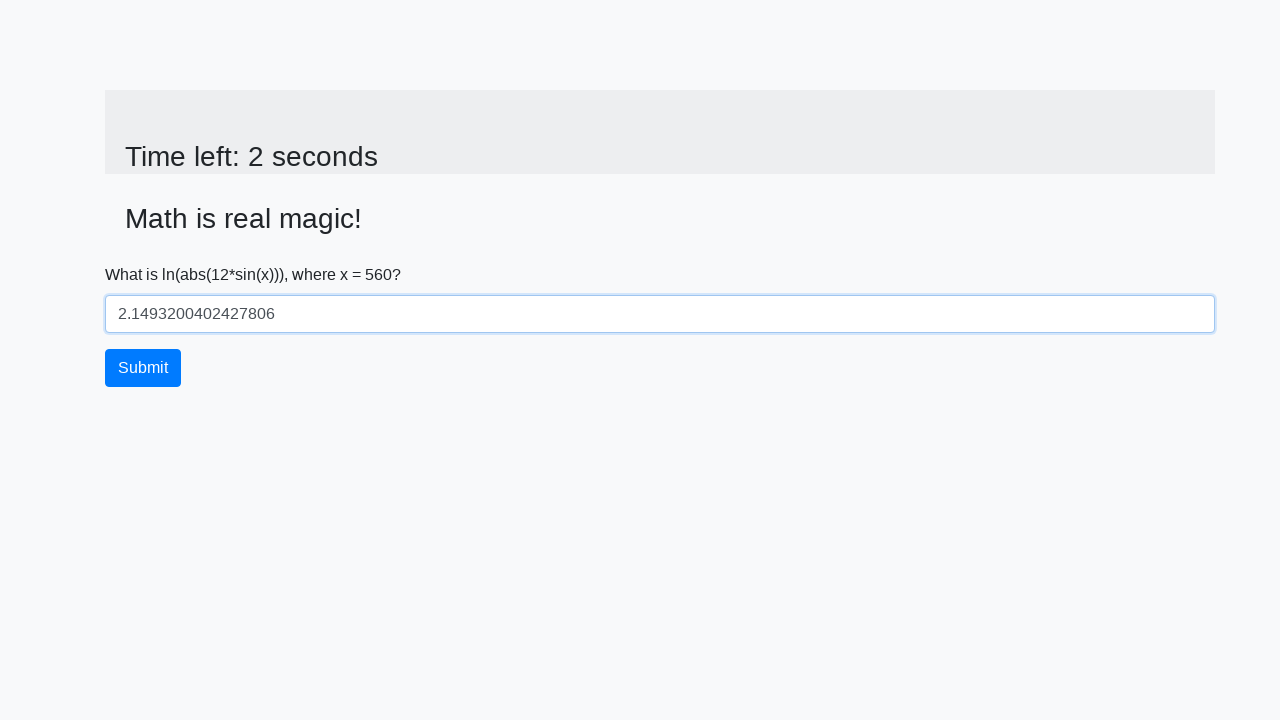

Clicked submit button to submit answer at (143, 368) on .btn
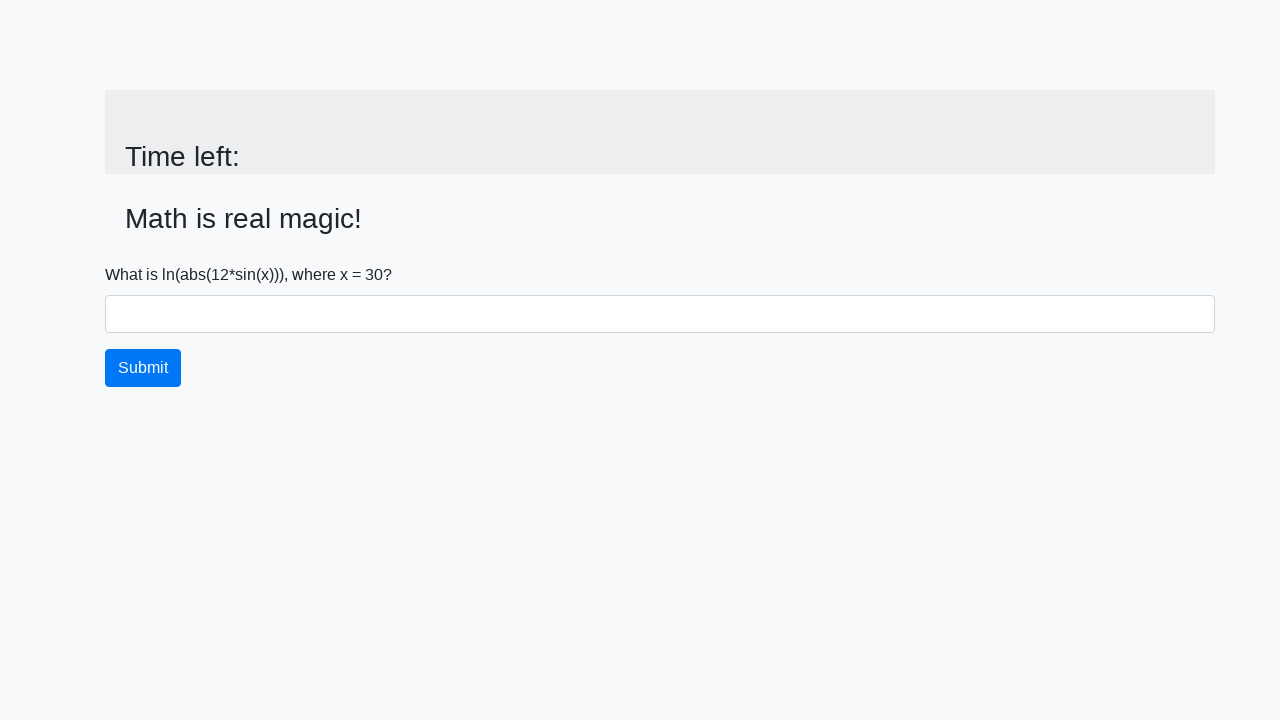

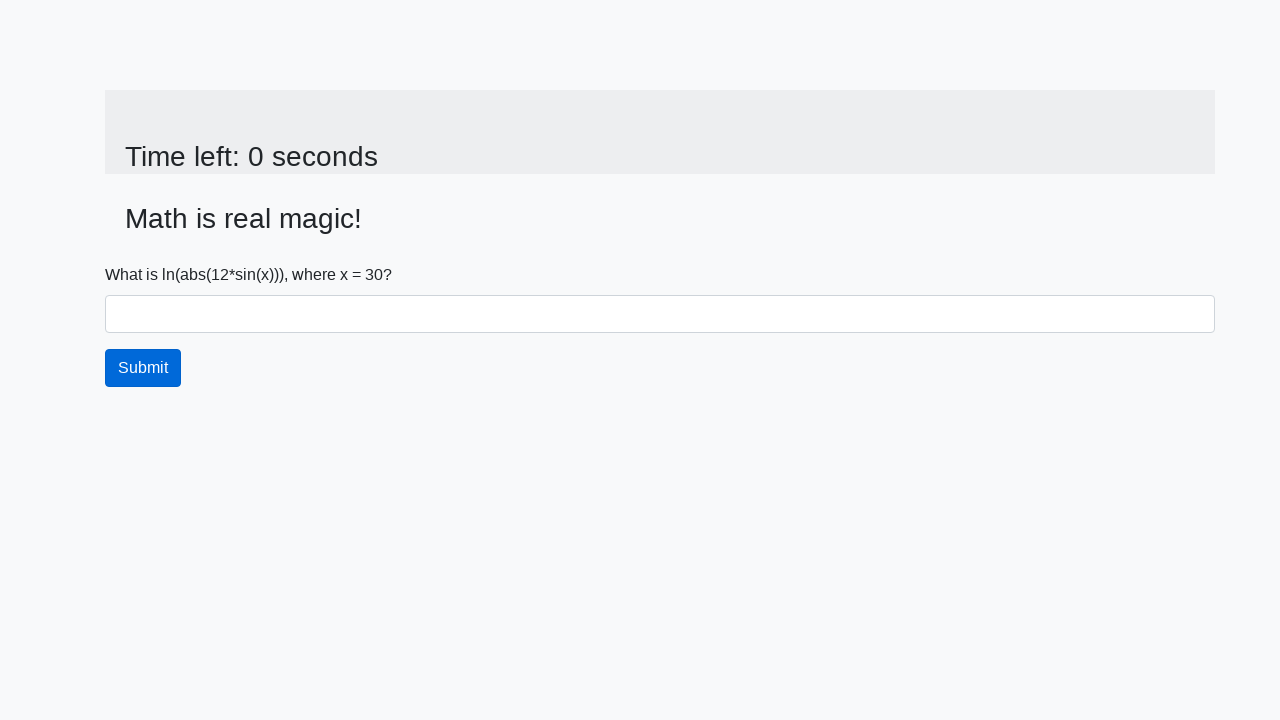